Tests the "Nosotros" (About Us) link functionality by clicking it, scrolling down the page, and then navigating back to the home page via the logo

Starting URL: https://centroestant.com.ar/

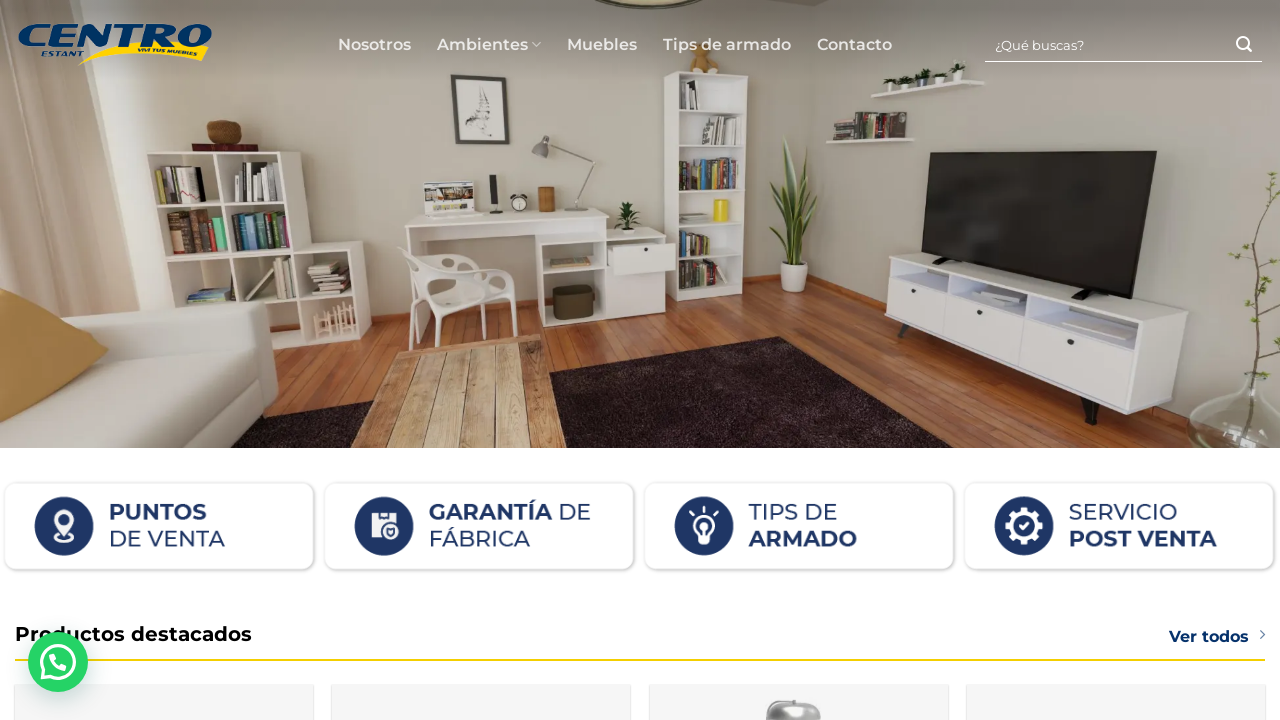

Clicked 'Nosotros' (About Us) link at (374, 45) on text=Nosotros
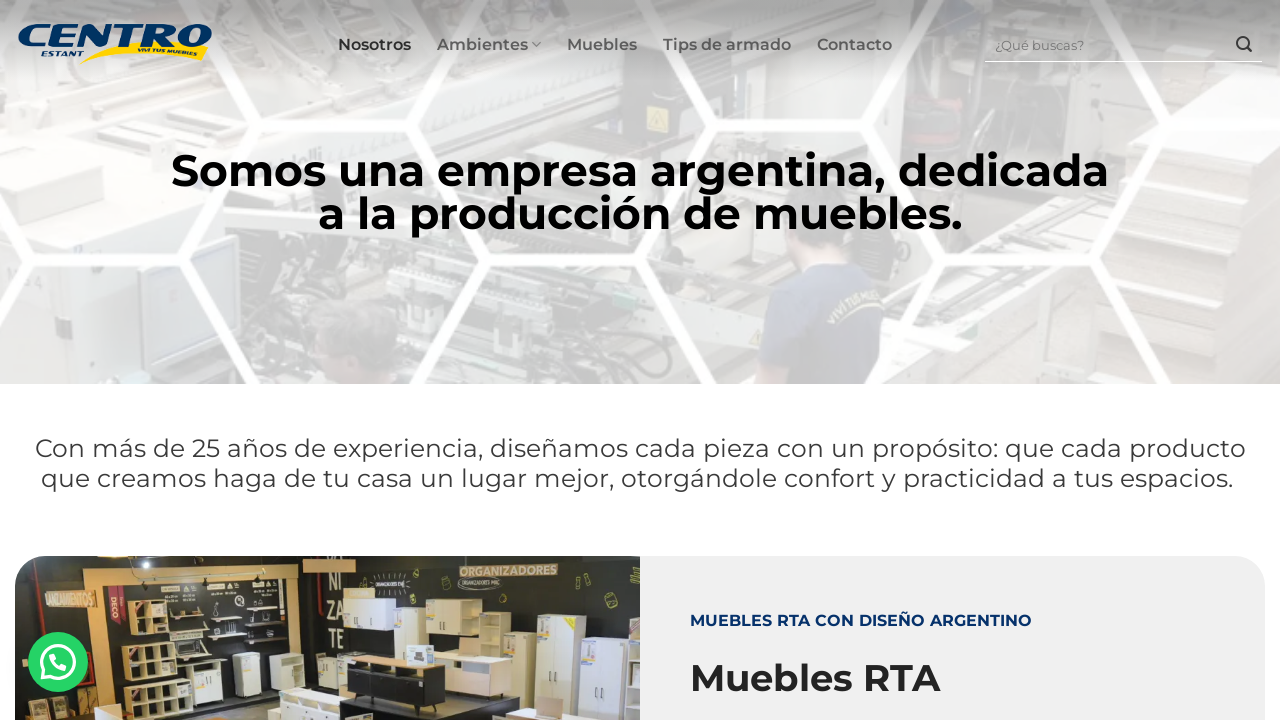

Waited for Nosotros page to load (networkidle)
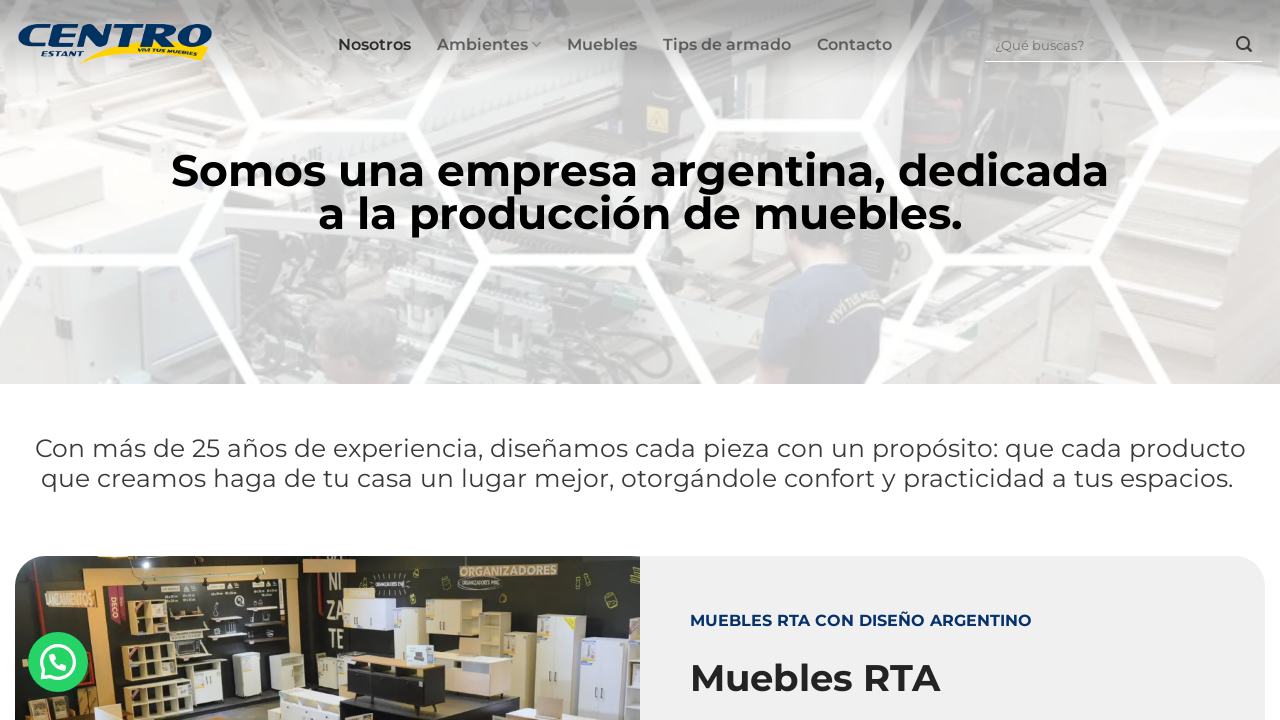

Scrolled down the page by 600 pixels
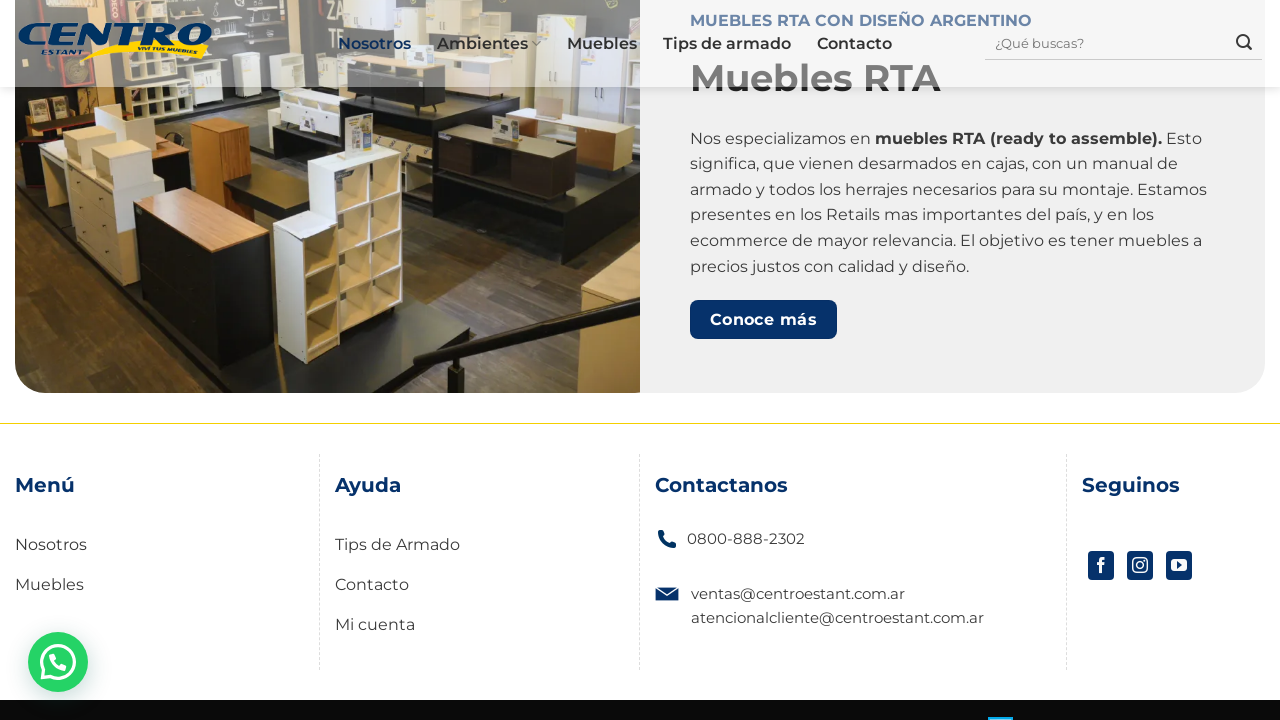

Waited 1 second for scroll animation to complete
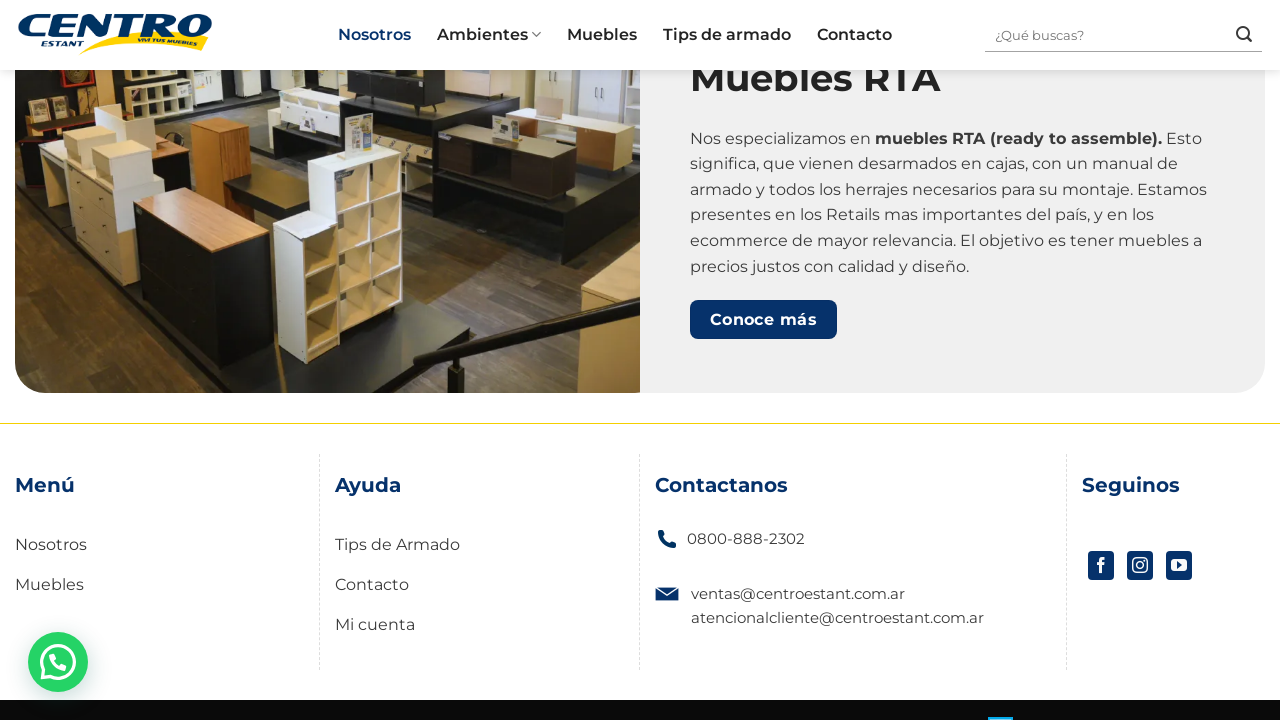

Clicked logo to navigate back to home page at (115, 35) on xpath=//*[@id='logo']/a
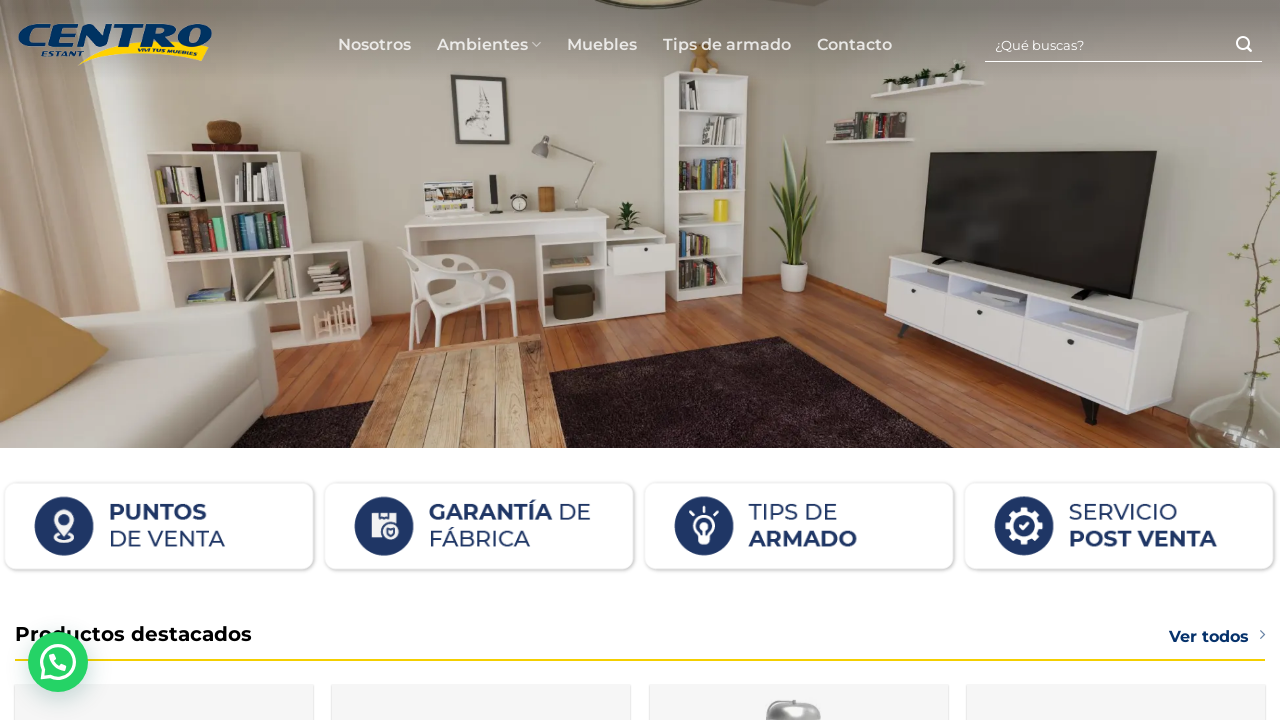

Waited for home page to load (networkidle)
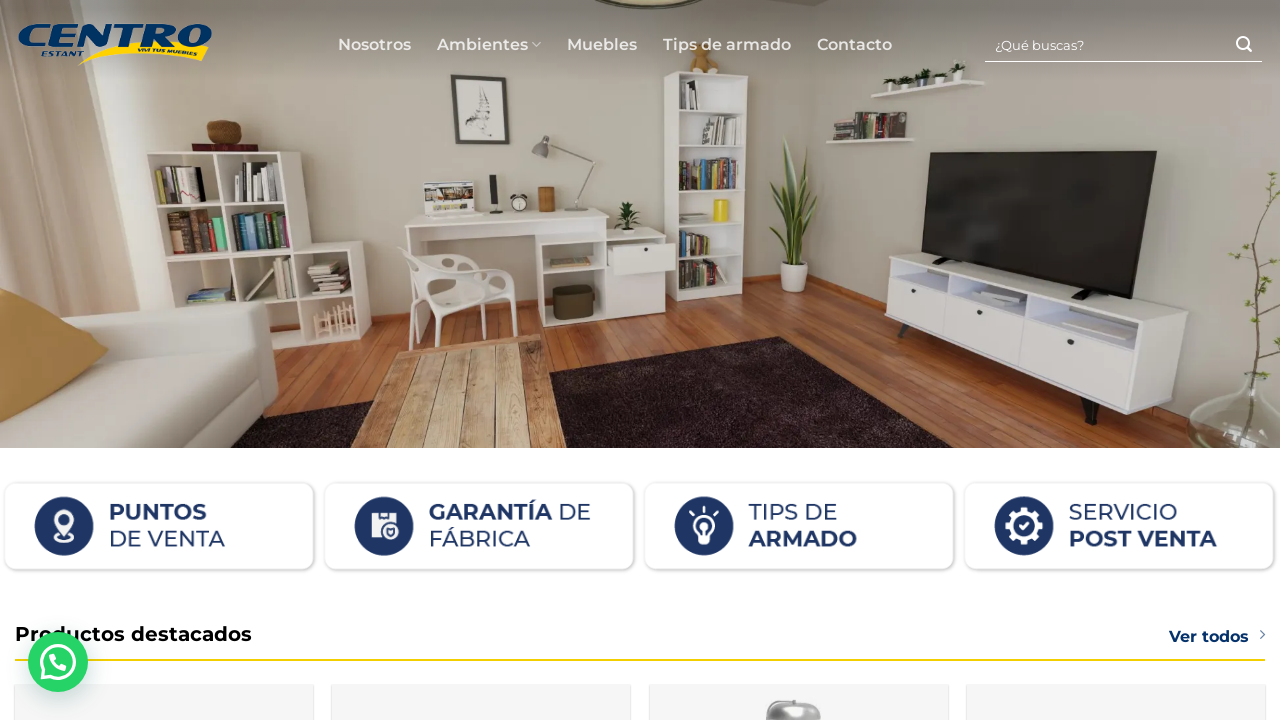

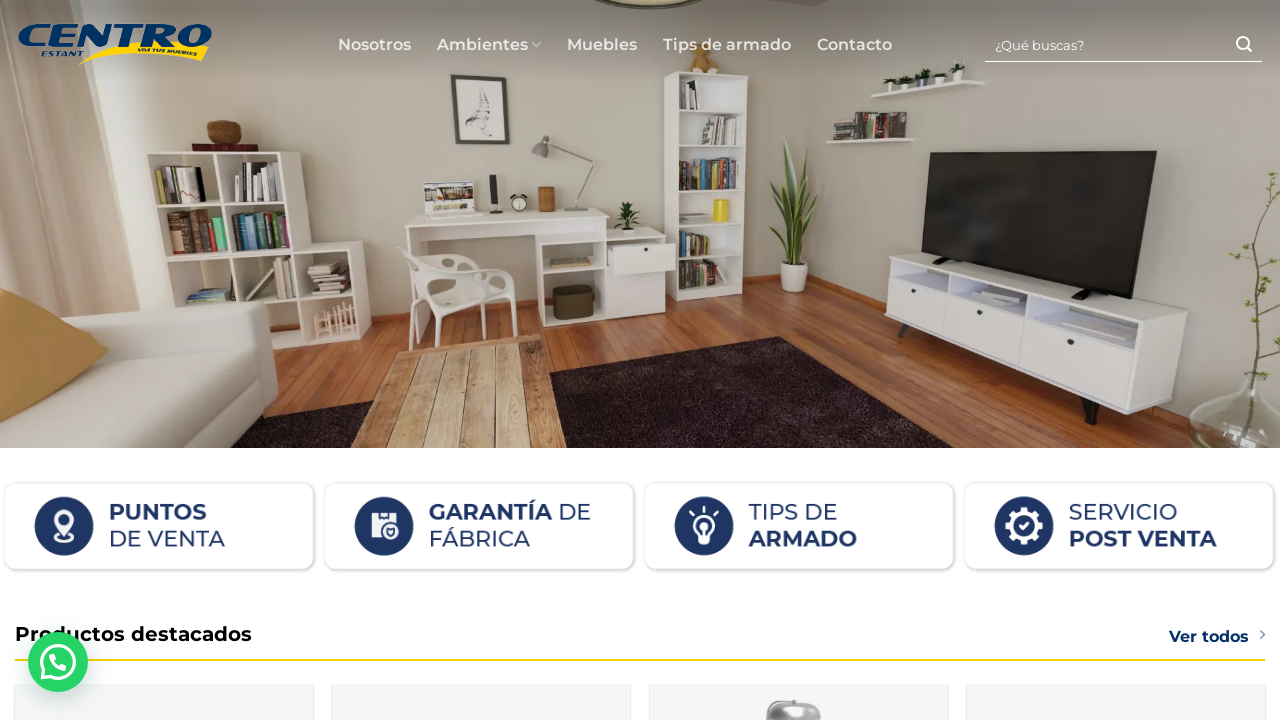